Navigates to the Demoblaze demo e-commerce site and waits for the page to load, verifying basic page accessibility.

Starting URL: https://demoblaze.com/

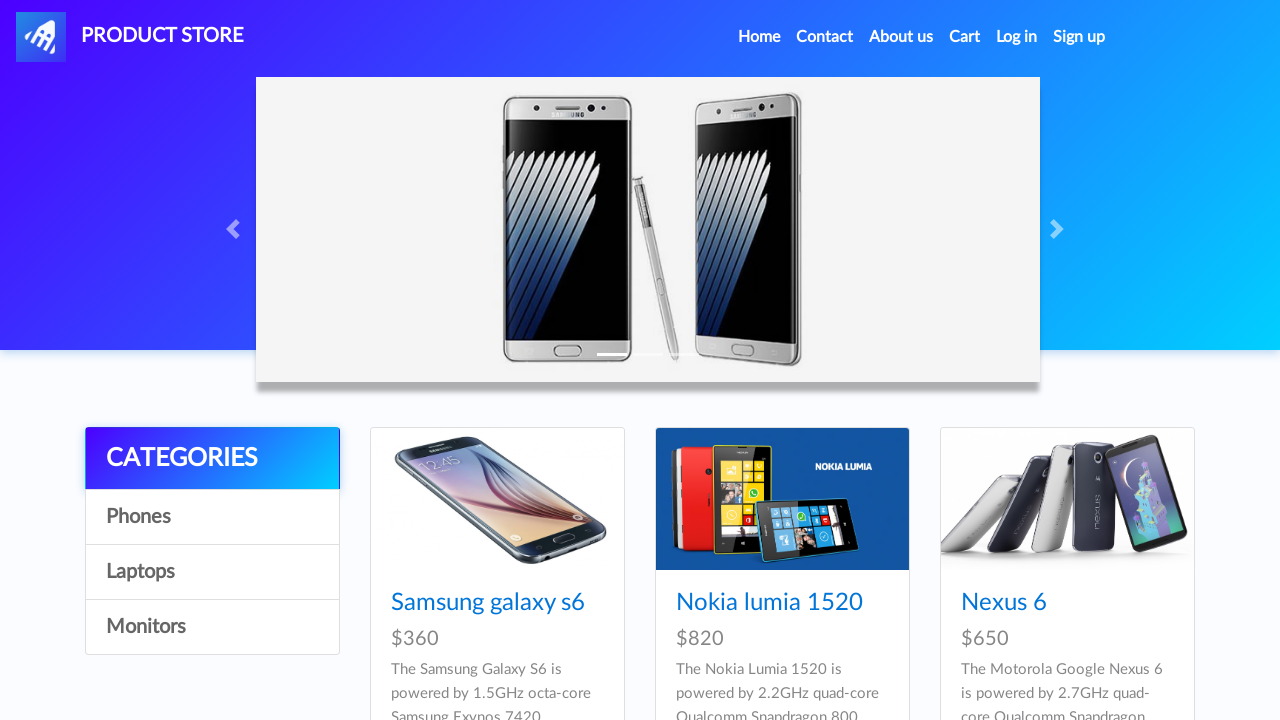

Navigated to Demoblaze demo e-commerce site
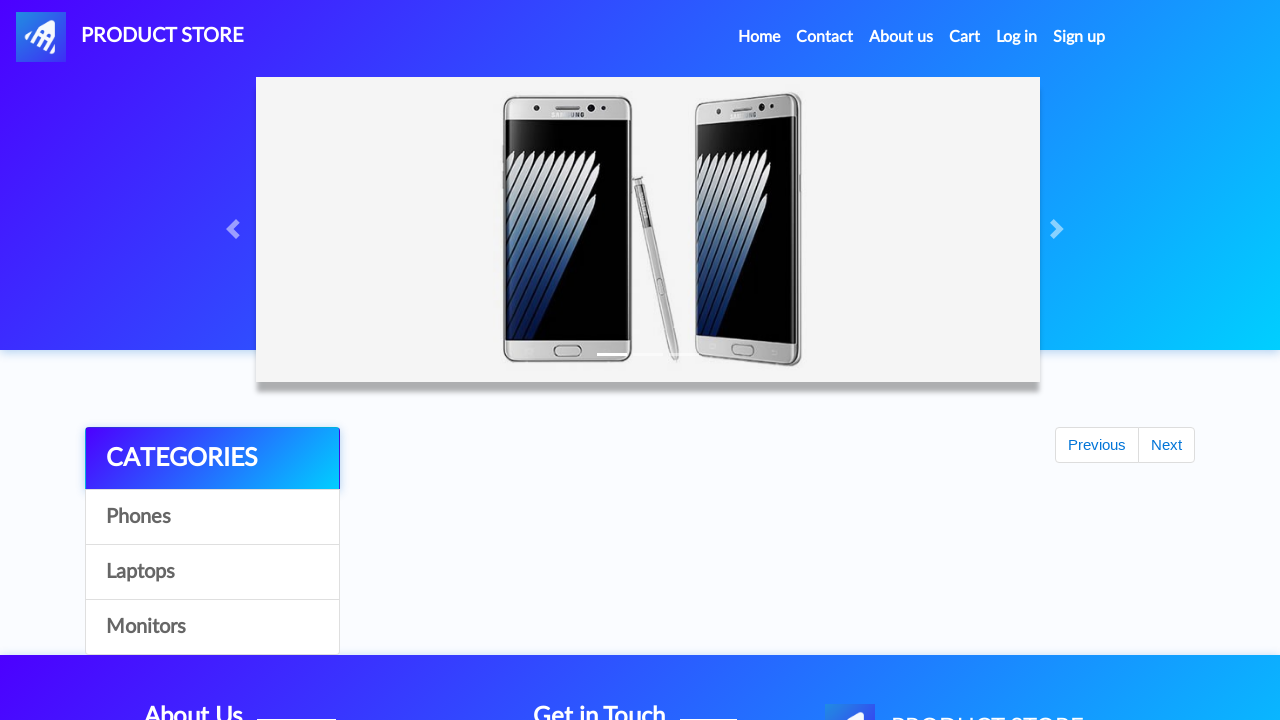

Page DOM content loaded
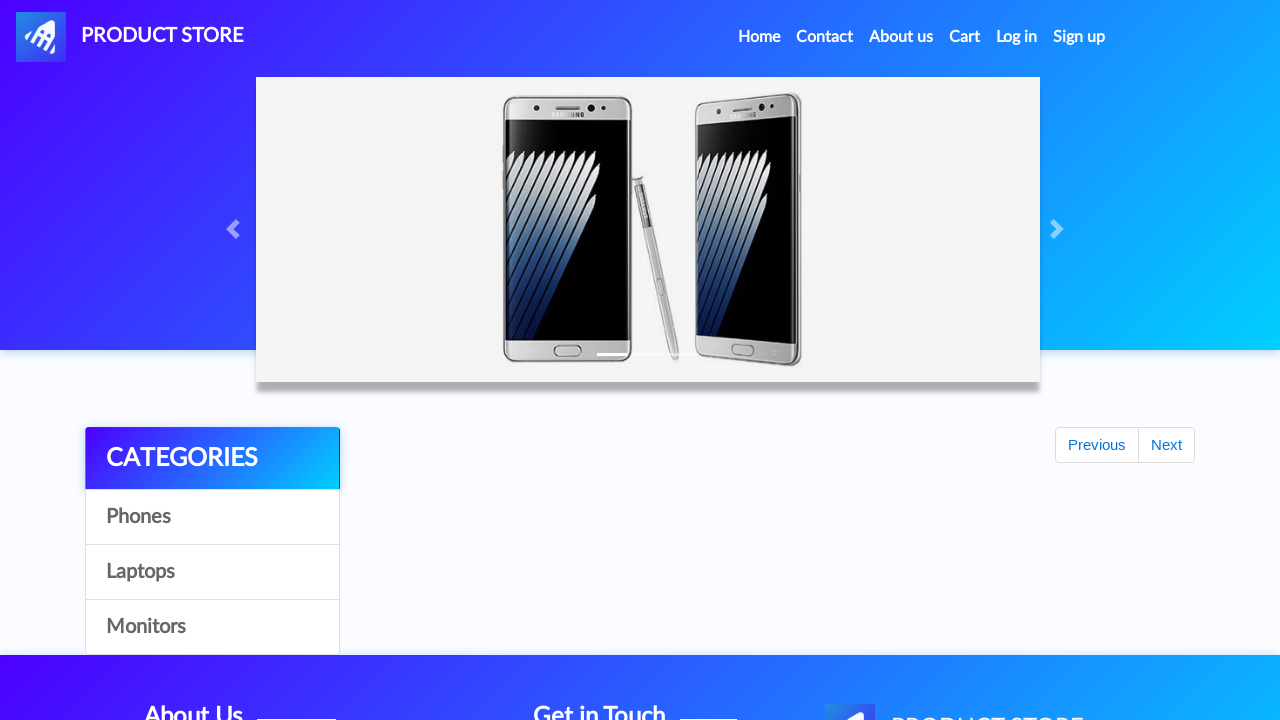

Product cards loaded and page verified as accessible
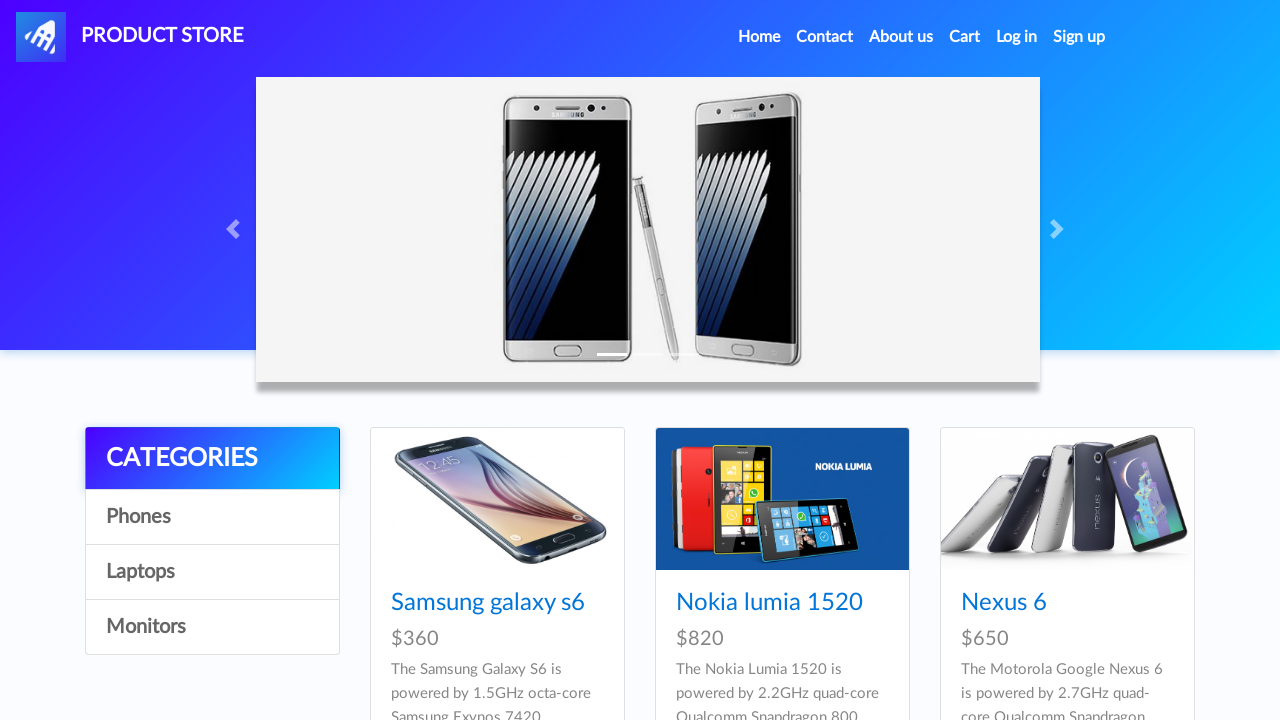

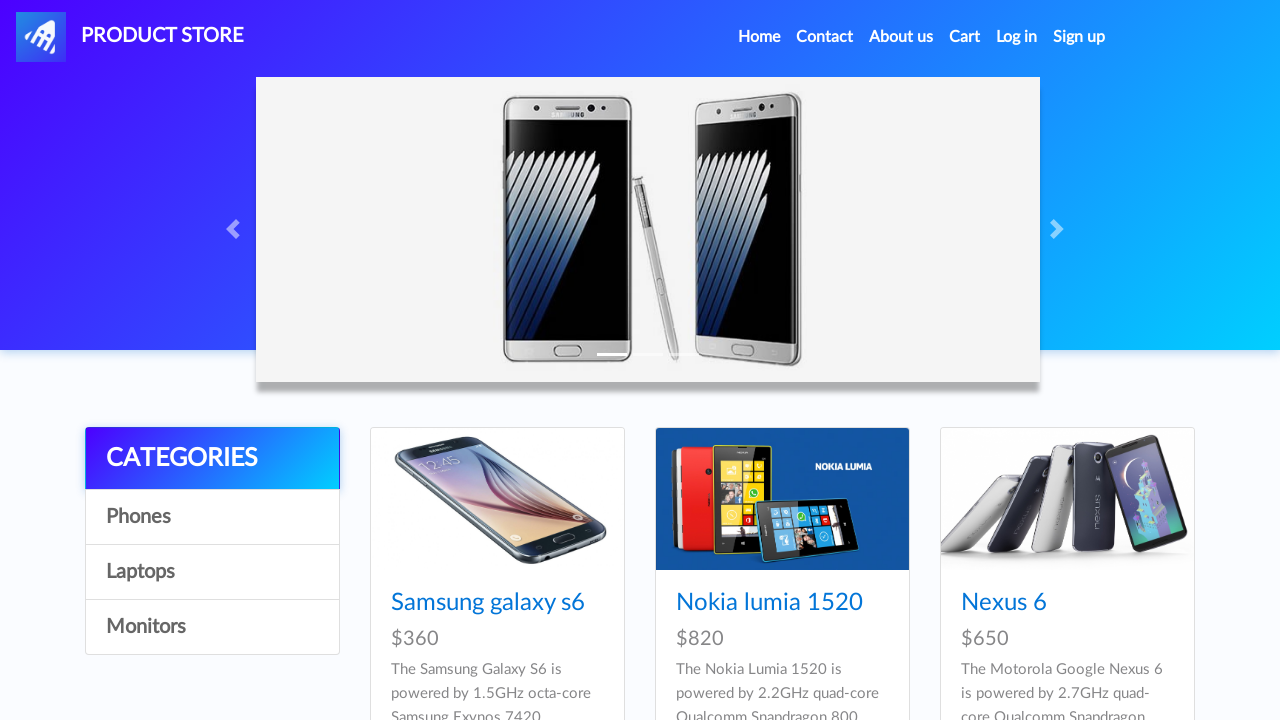